Tests confirmation alert by triggering it, reading the text, and accepting it

Starting URL: https://testautomationpractice.blogspot.com/

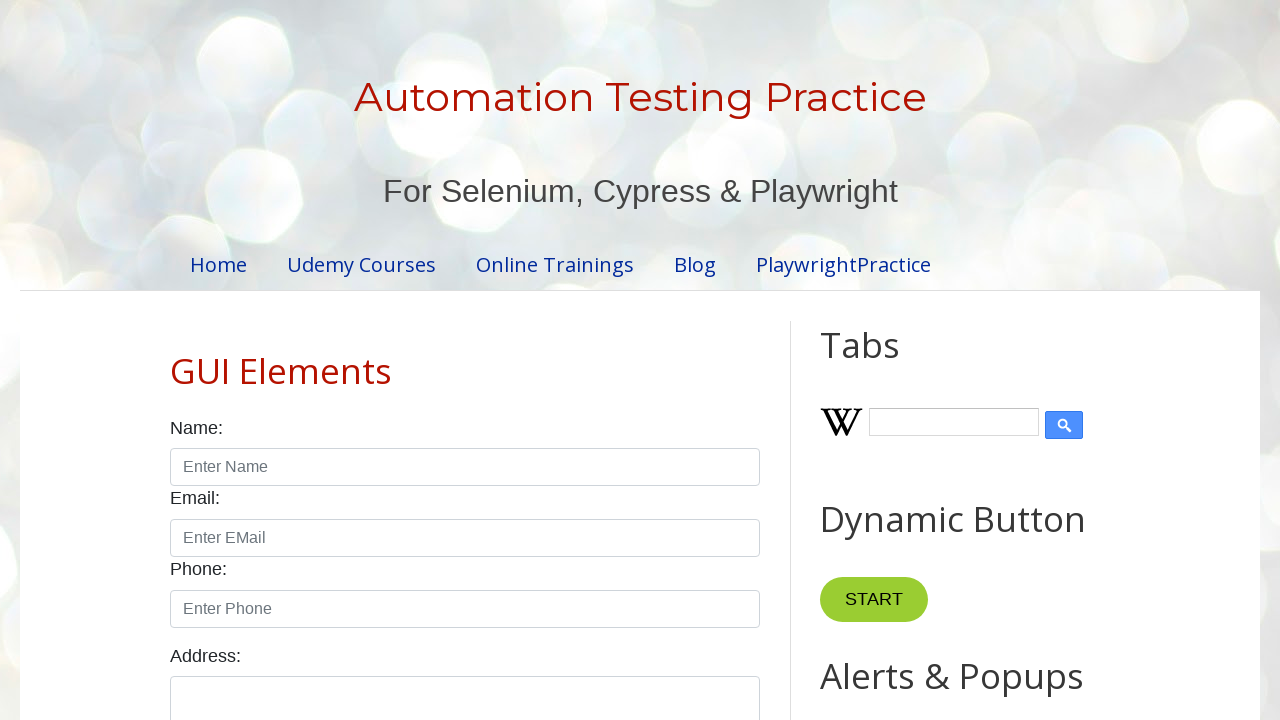

Set up dialog handler to accept confirmation alerts
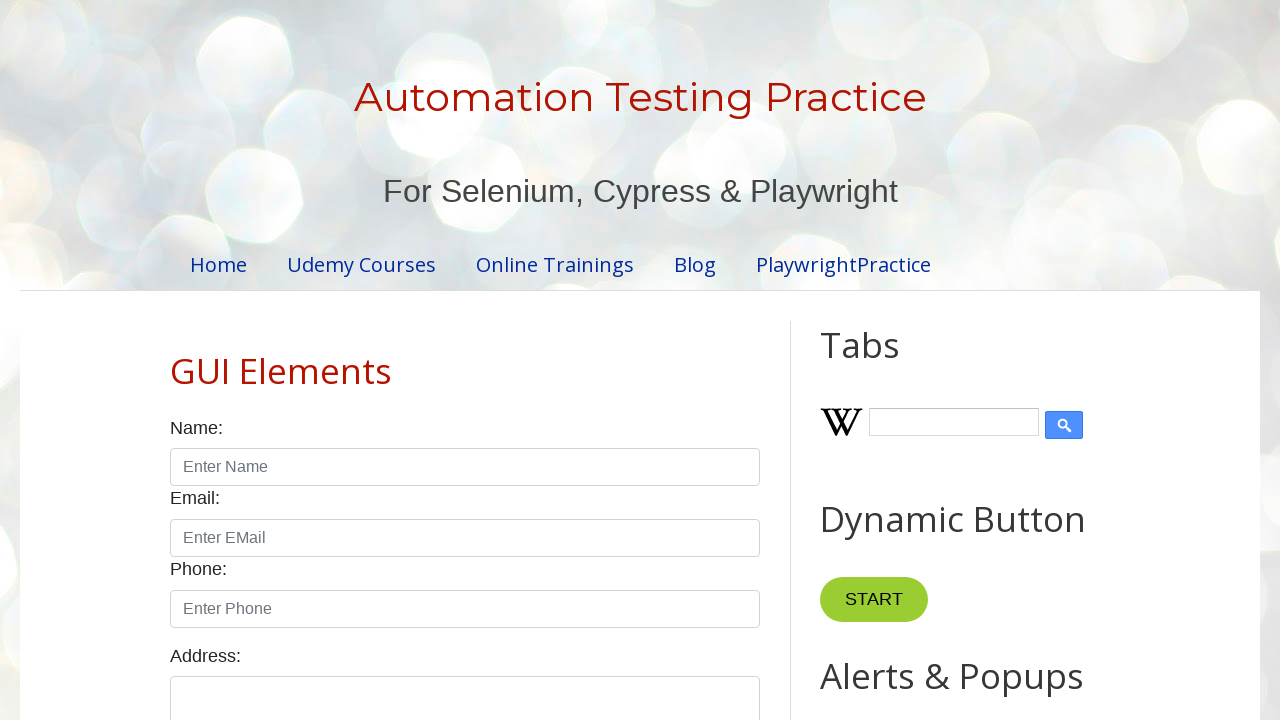

Clicked confirm button to trigger confirmation alert at (912, 360) on #confirmBtn
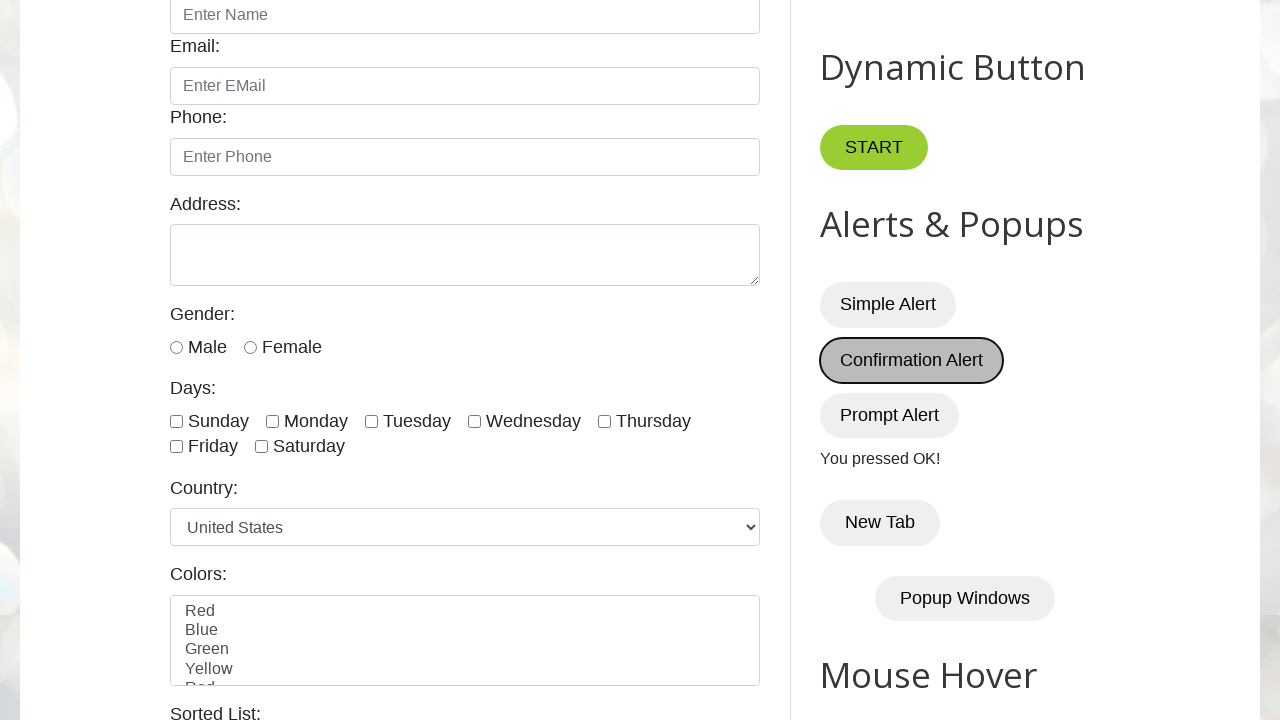

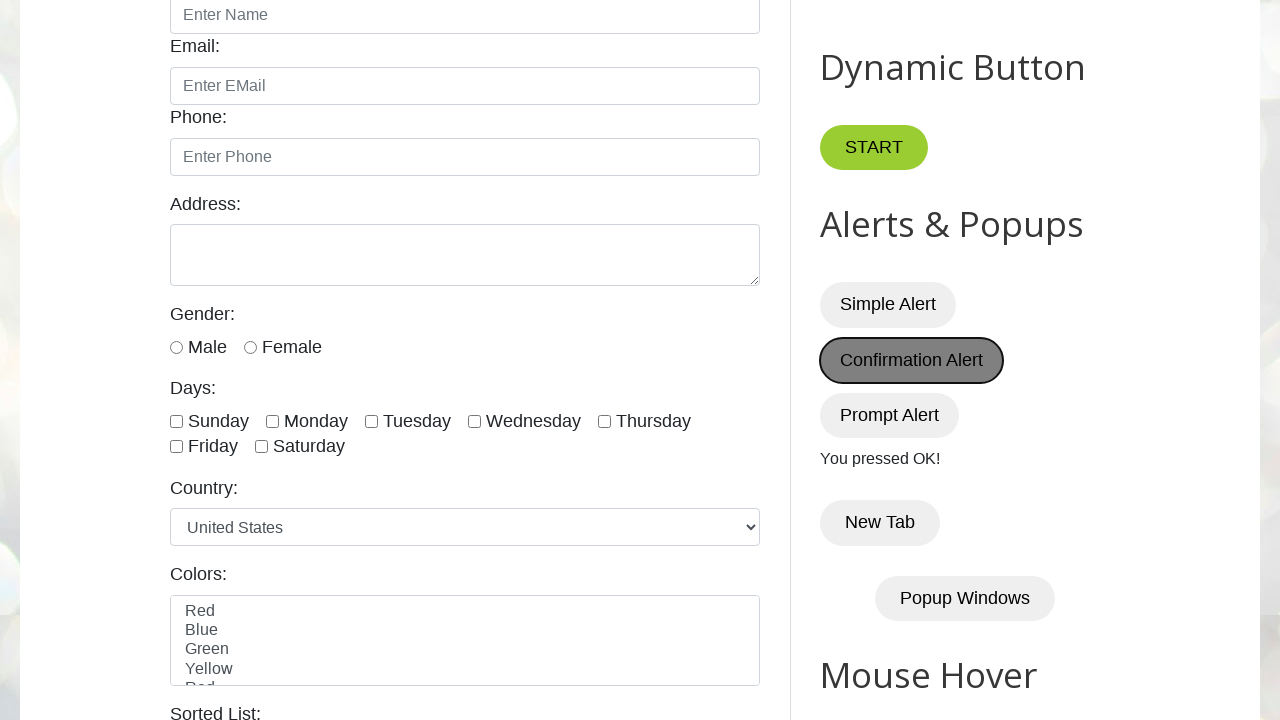